Tests the homepage by clicking the login button to verify navigation works. The test does not perform actual authentication - it only clicks the login navigation link.

Starting URL: https://anhtester.com/

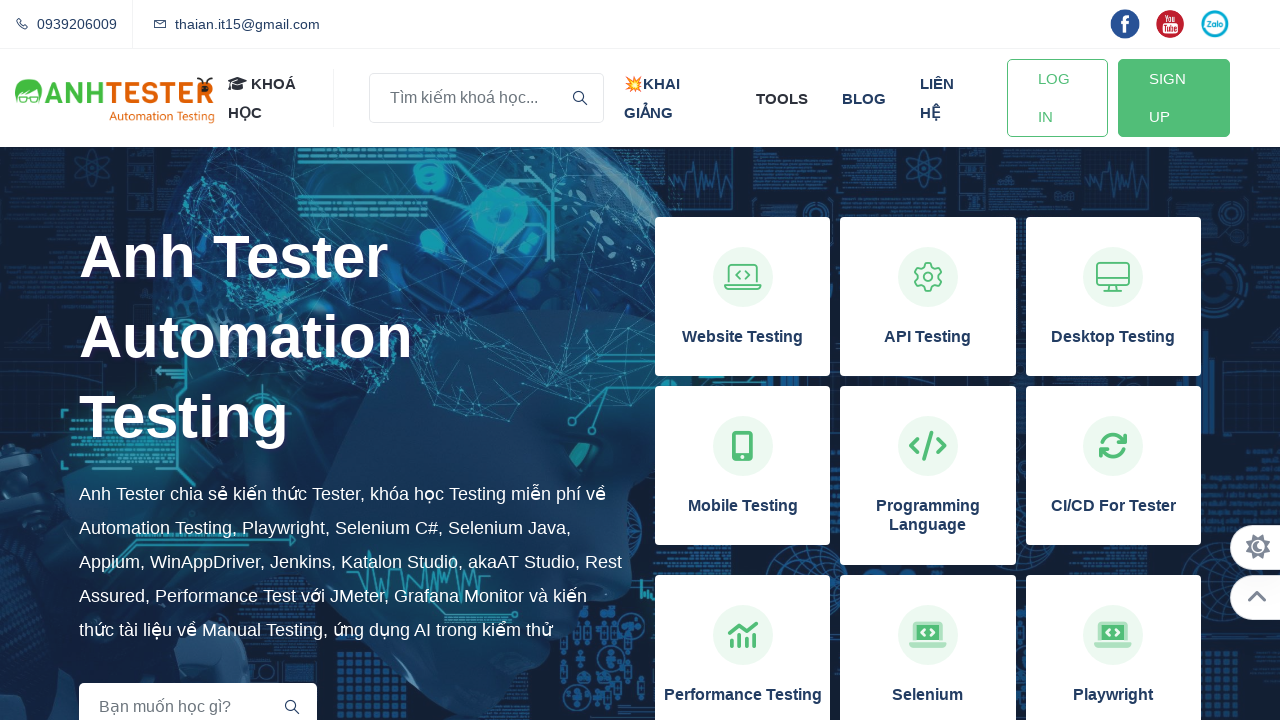

Clicked login navigation link at (1057, 98) on a#btn-login
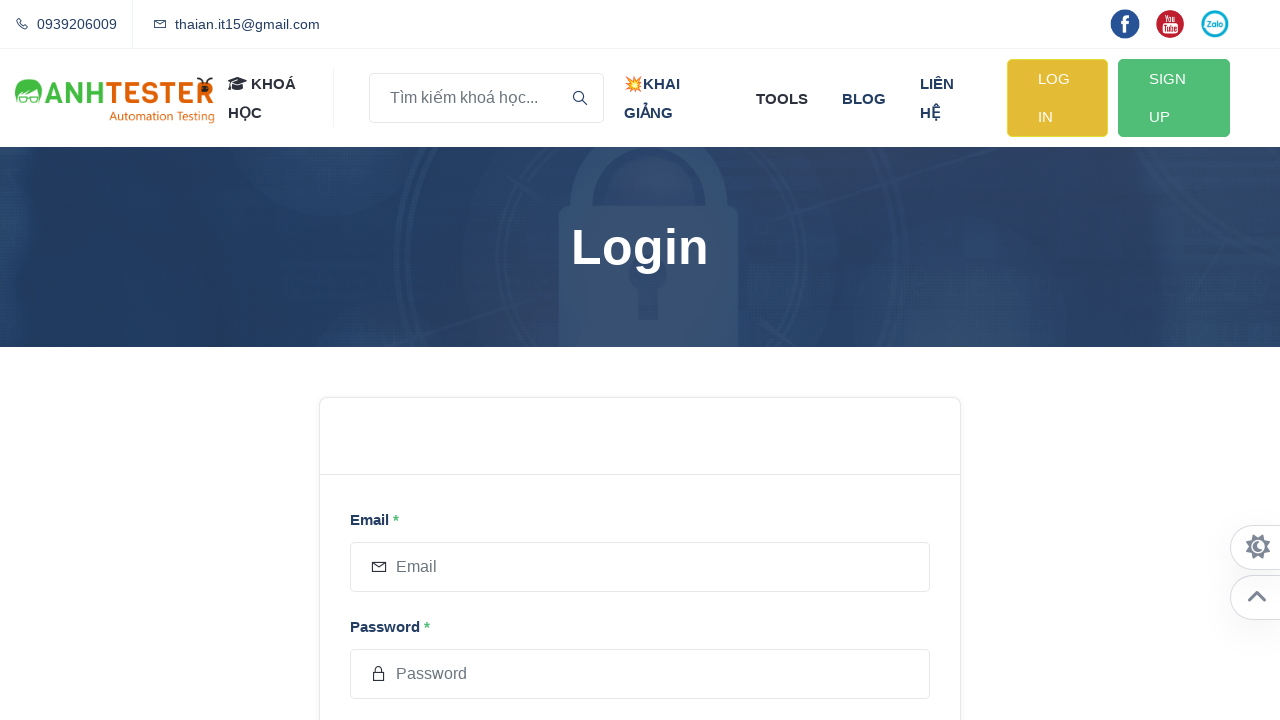

Navigation completed and page loaded
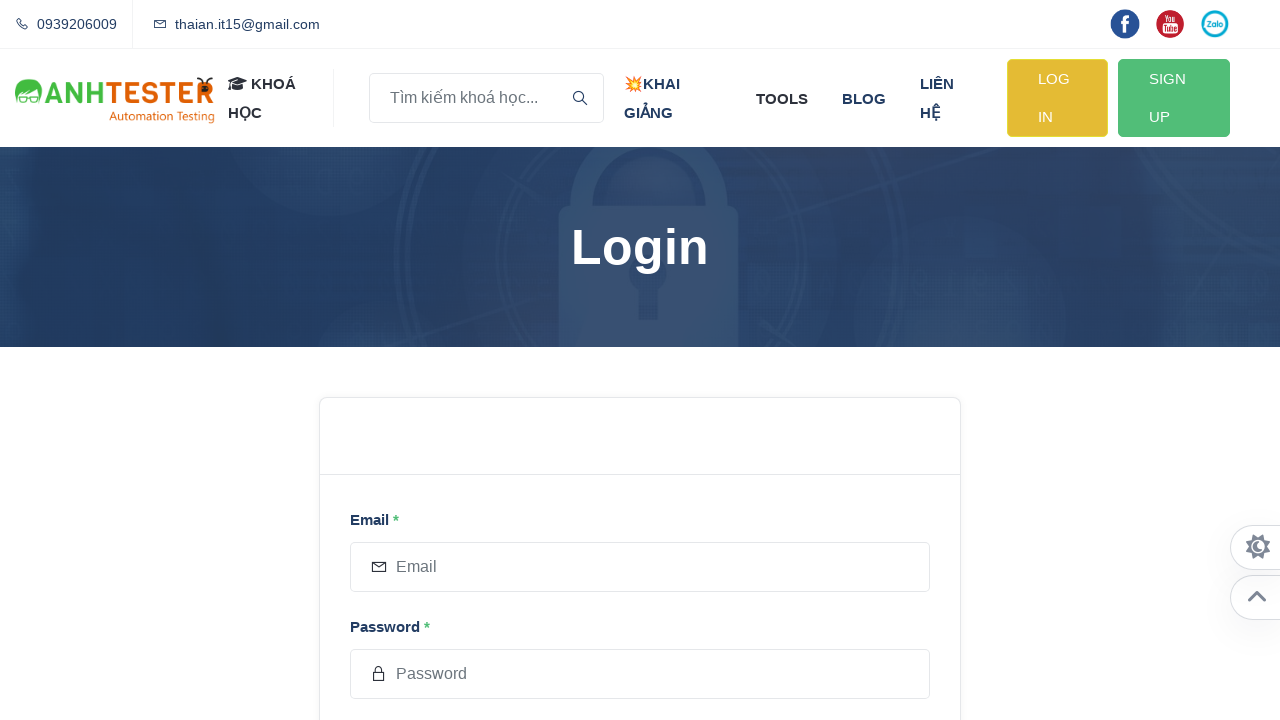

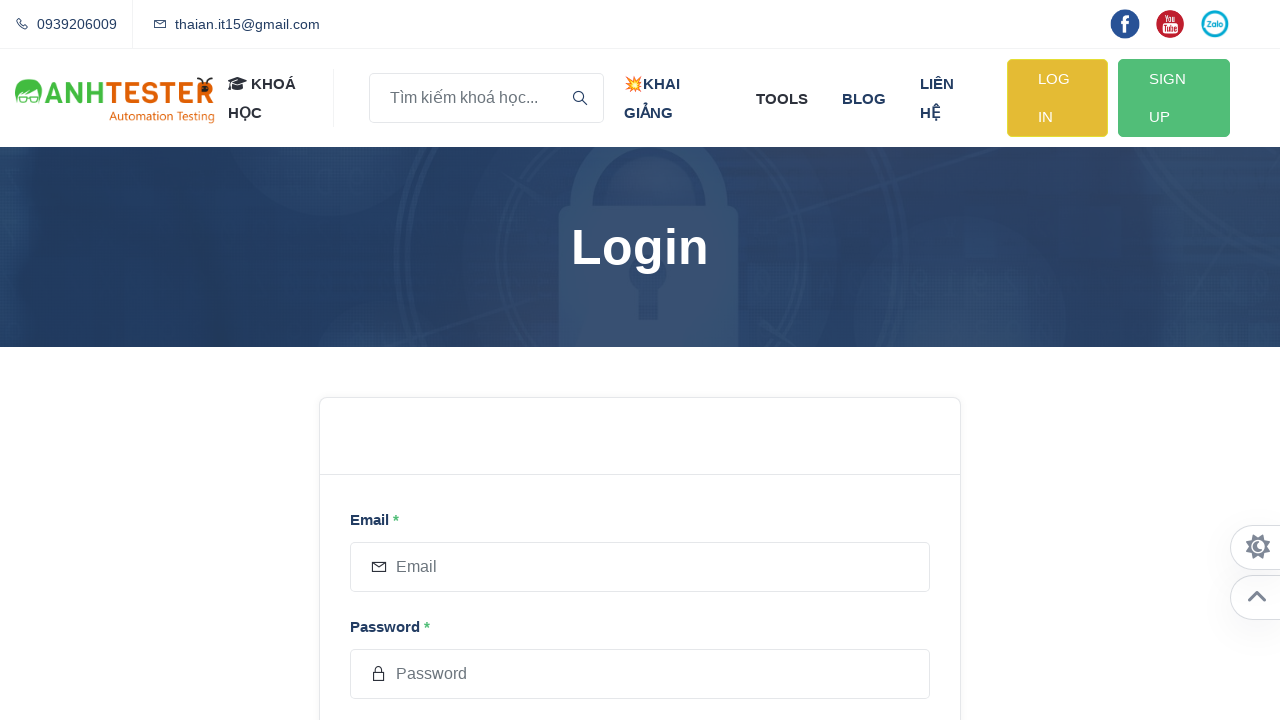